Navigates to RedBus website and verifies the page loads by checking the URL and title are accessible.

Starting URL: https://www.redbus.in

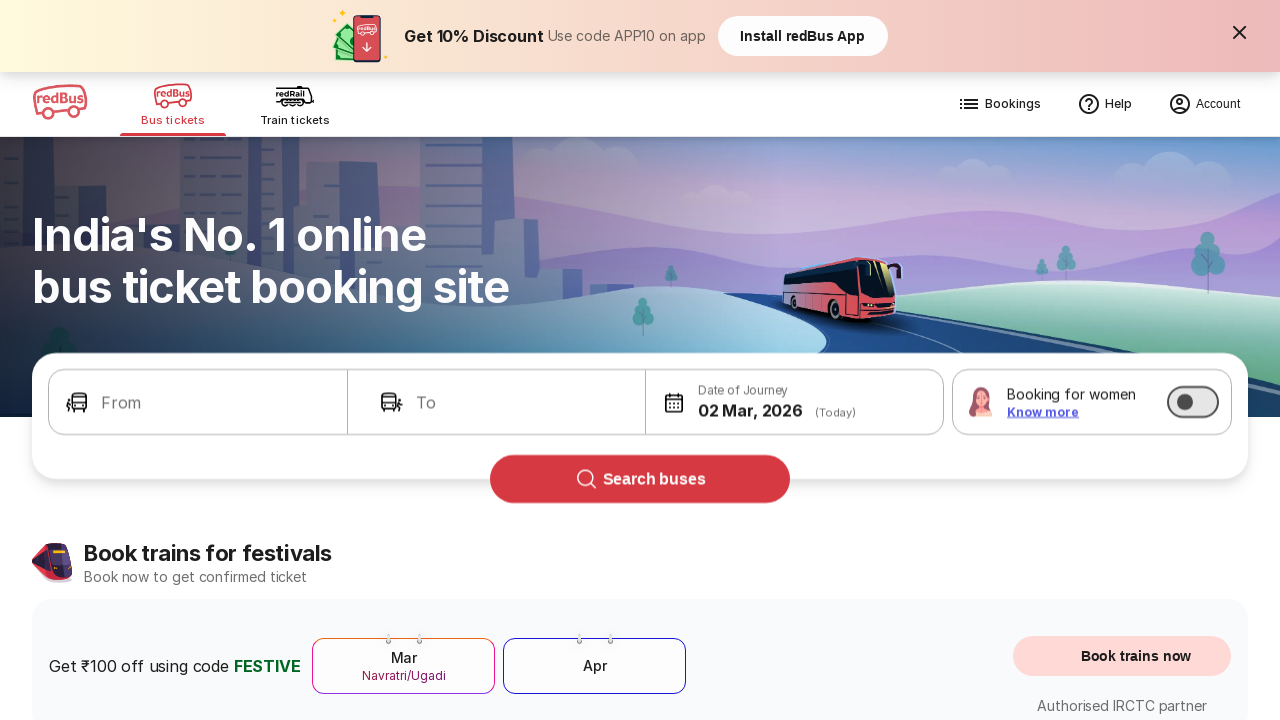

Waited for page to reach domcontentloaded state
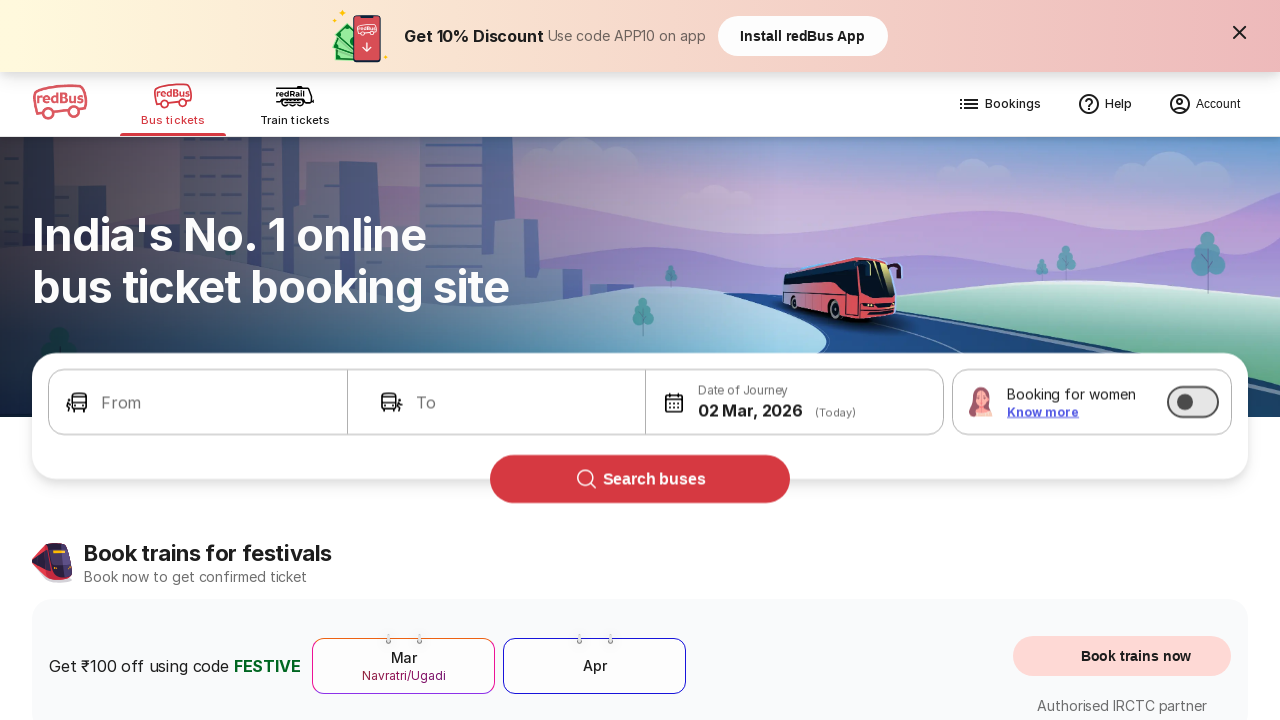

Retrieved page URL: https://www.redbus.in/
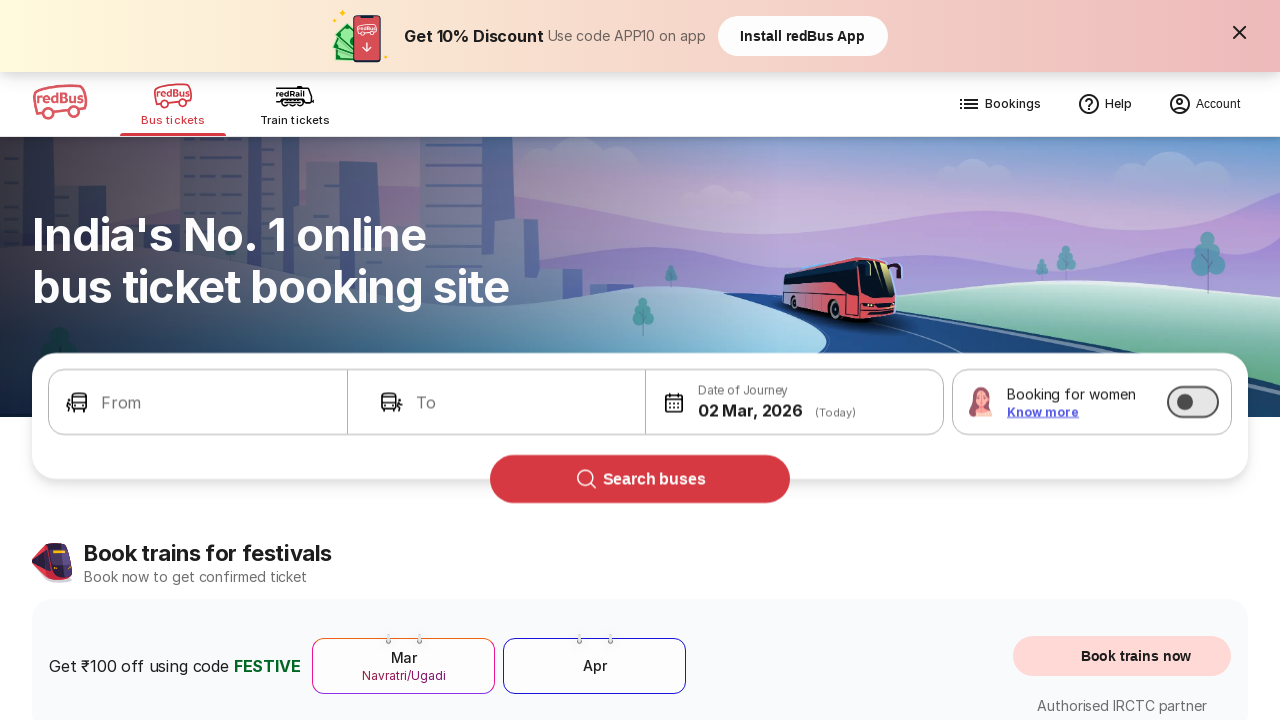

Retrieved page title: Bus Booking Online and Train Tickets at Lowest Price - redBus
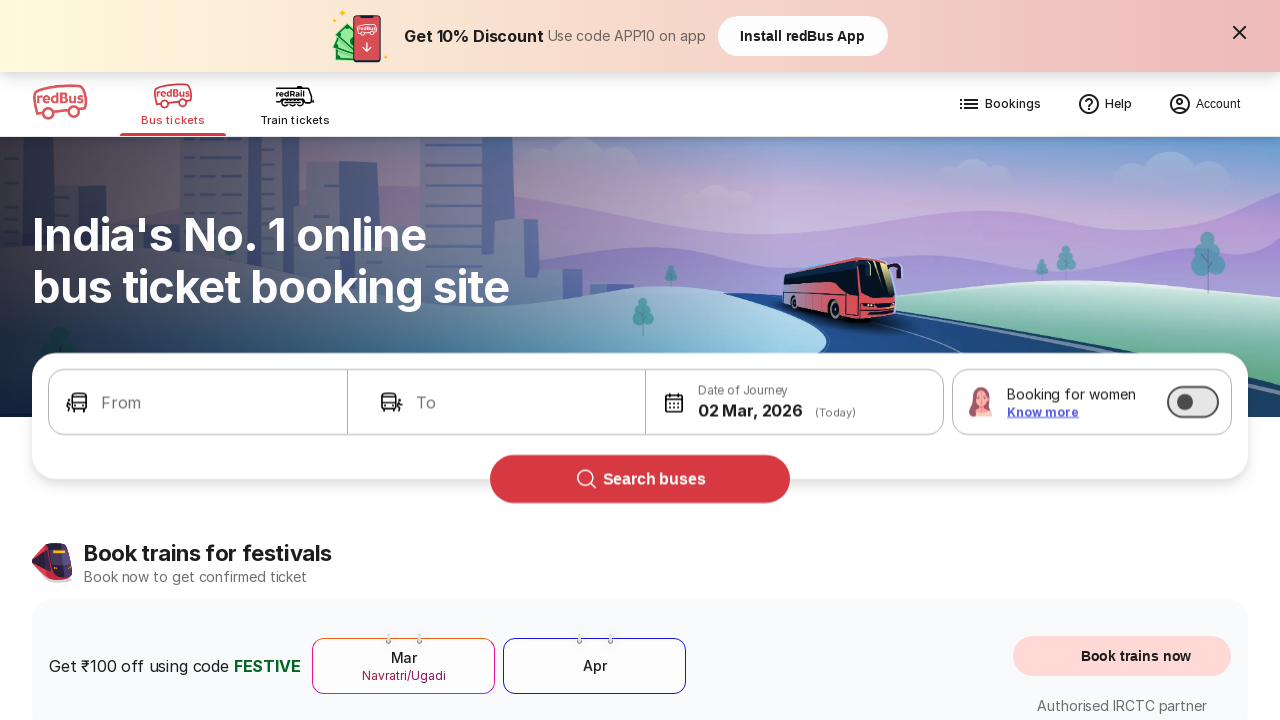

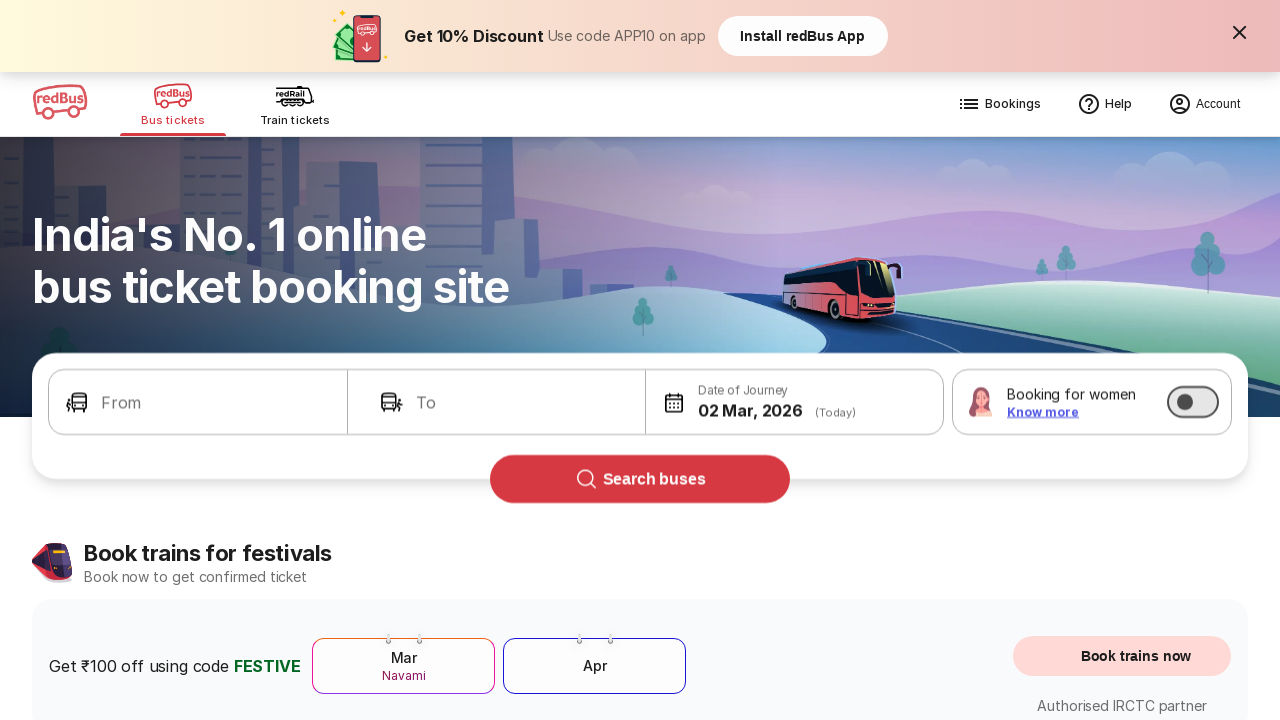